Tests a jQuery UI custom dropdown by clicking to open it, selecting value "19", and verifying the selection.

Starting URL: http://jqueryui.com/resources/demos/selectmenu/default.html

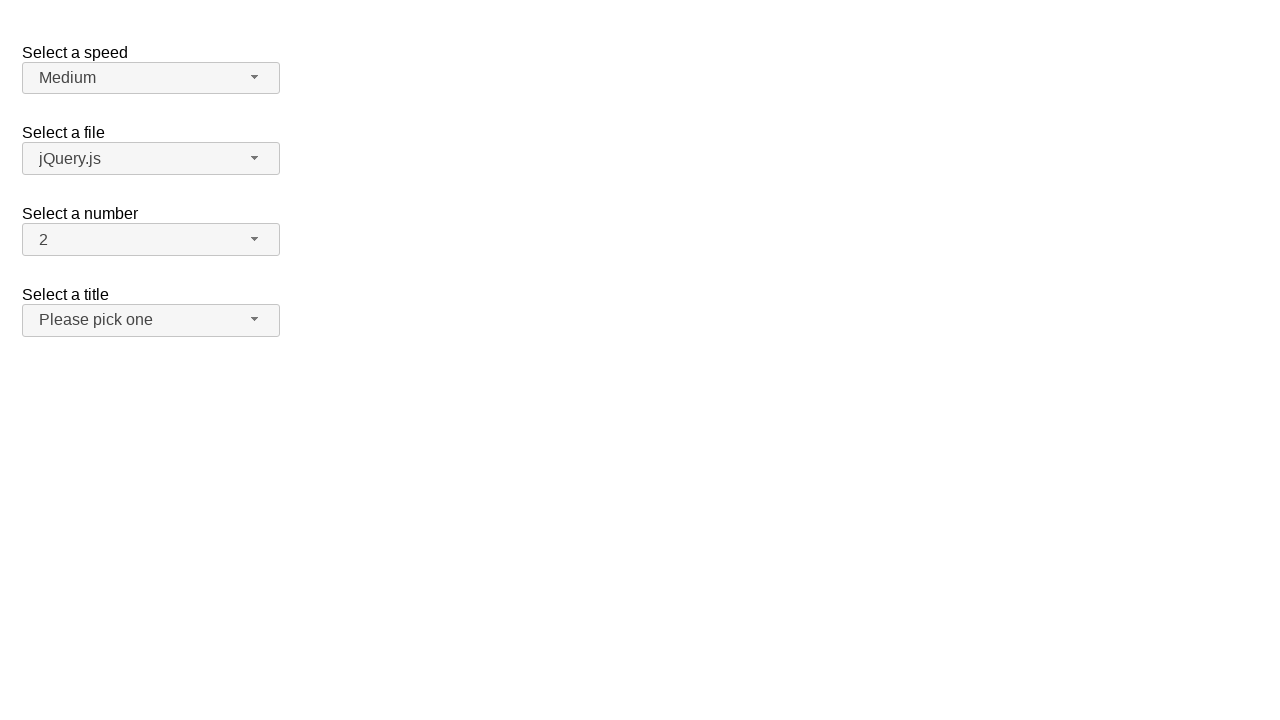

Clicked number dropdown button to open it at (151, 240) on span#number-button
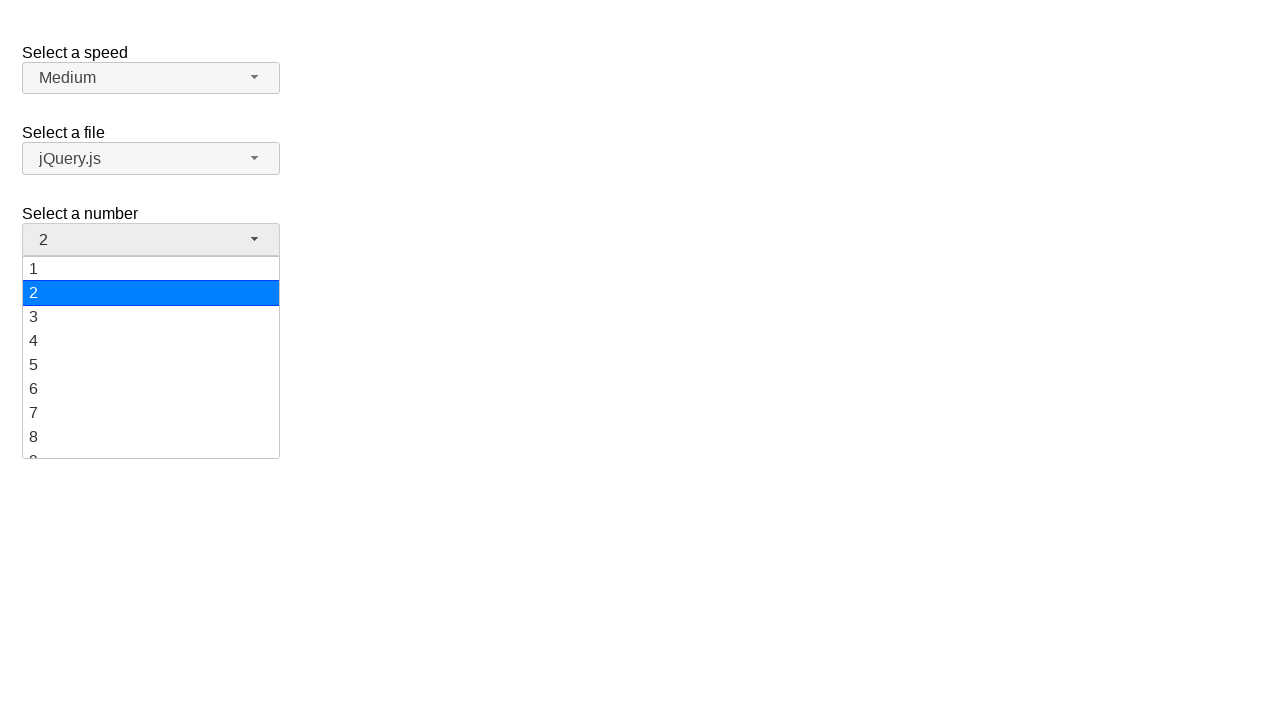

Dropdown items loaded
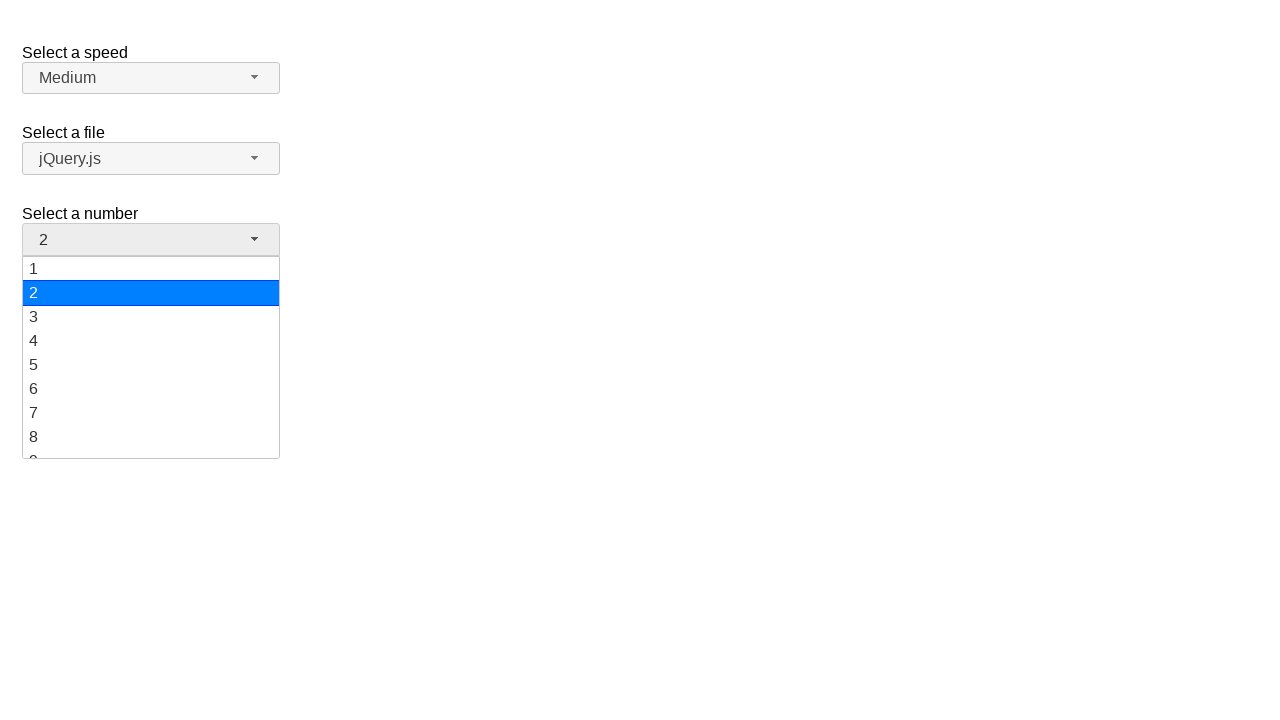

Selected value '19' from dropdown at (151, 445) on ul#number-menu li div:text('19')
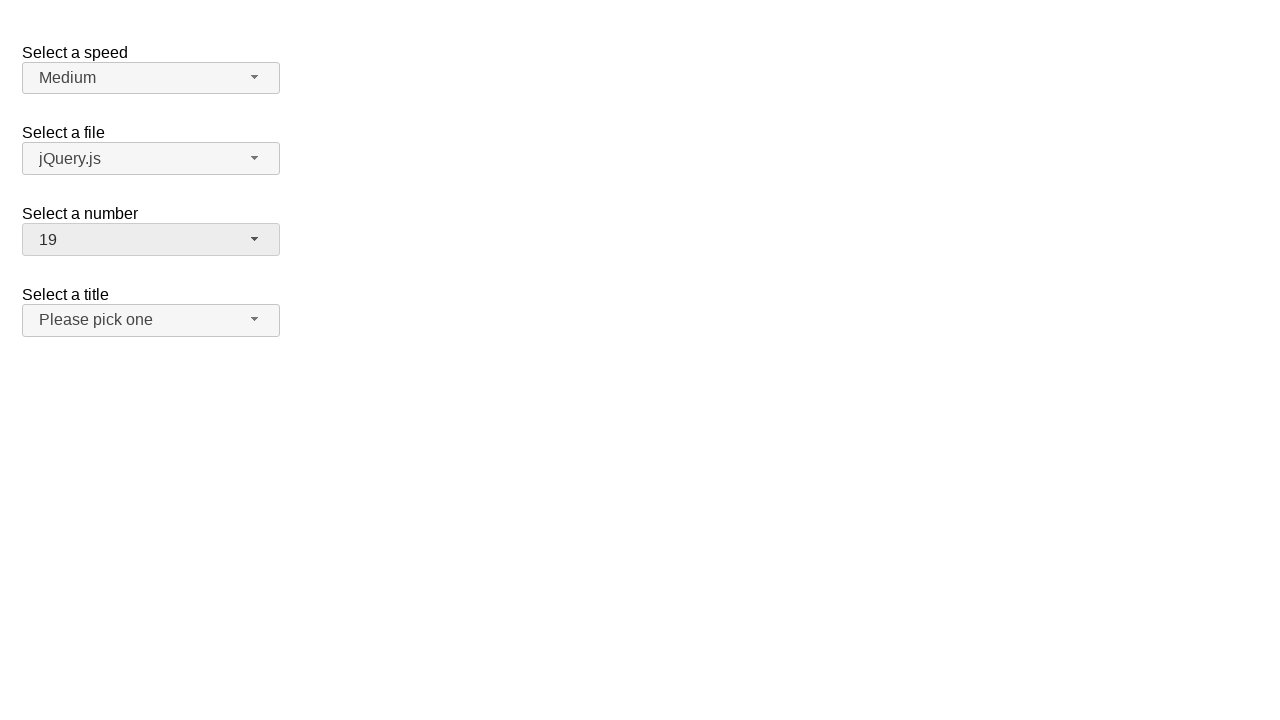

Verified that '19' is now selected in the dropdown
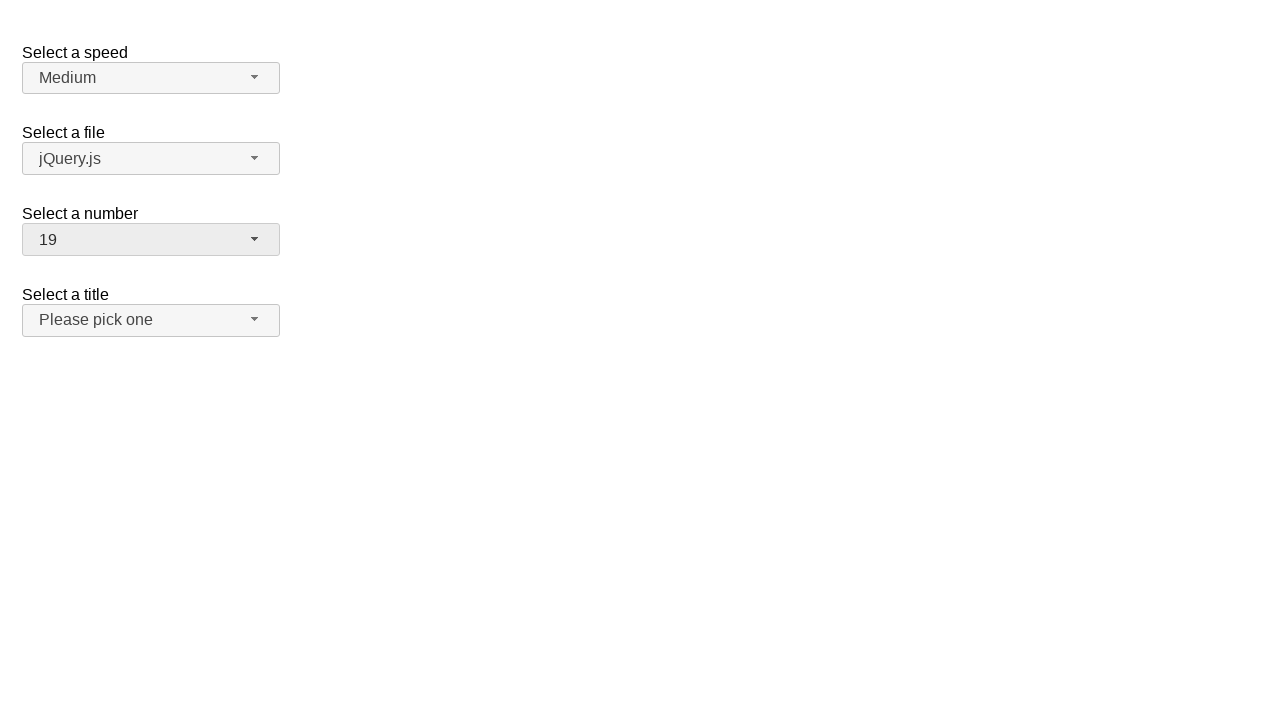

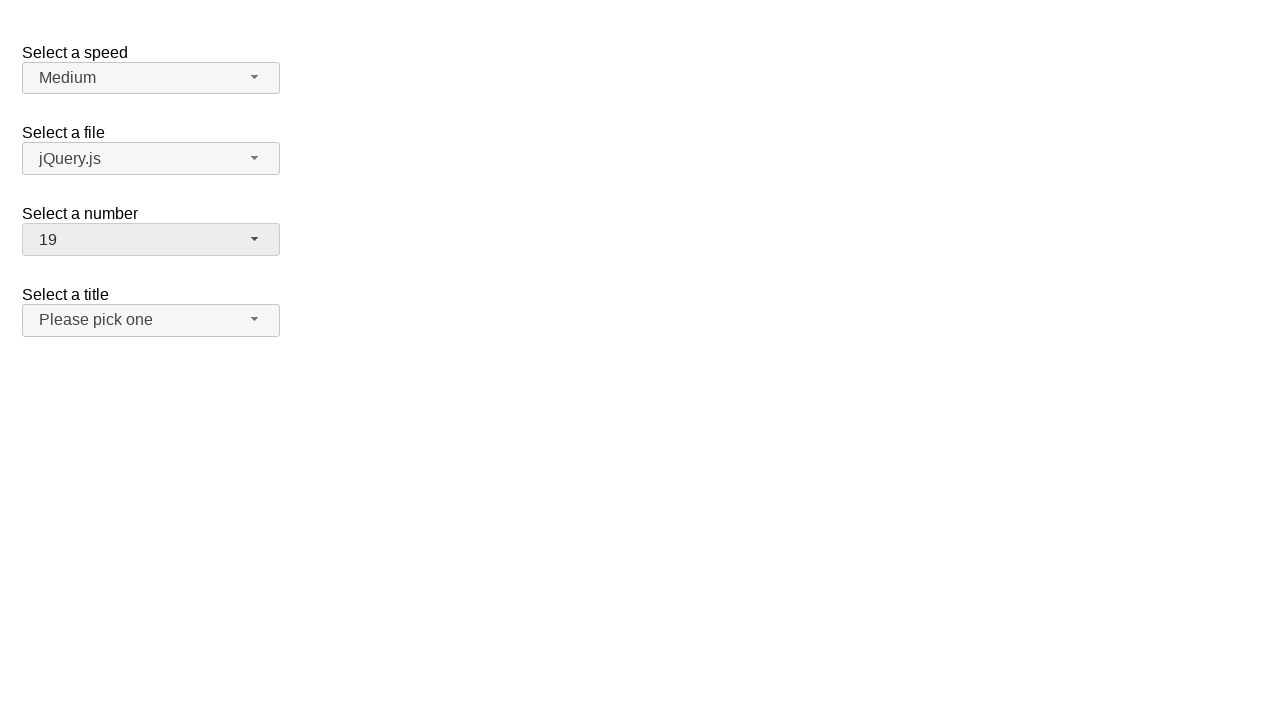